Searches for FPL managers by name and verifies that search results are displayed

Starting URL: https://www.fplbot.app/

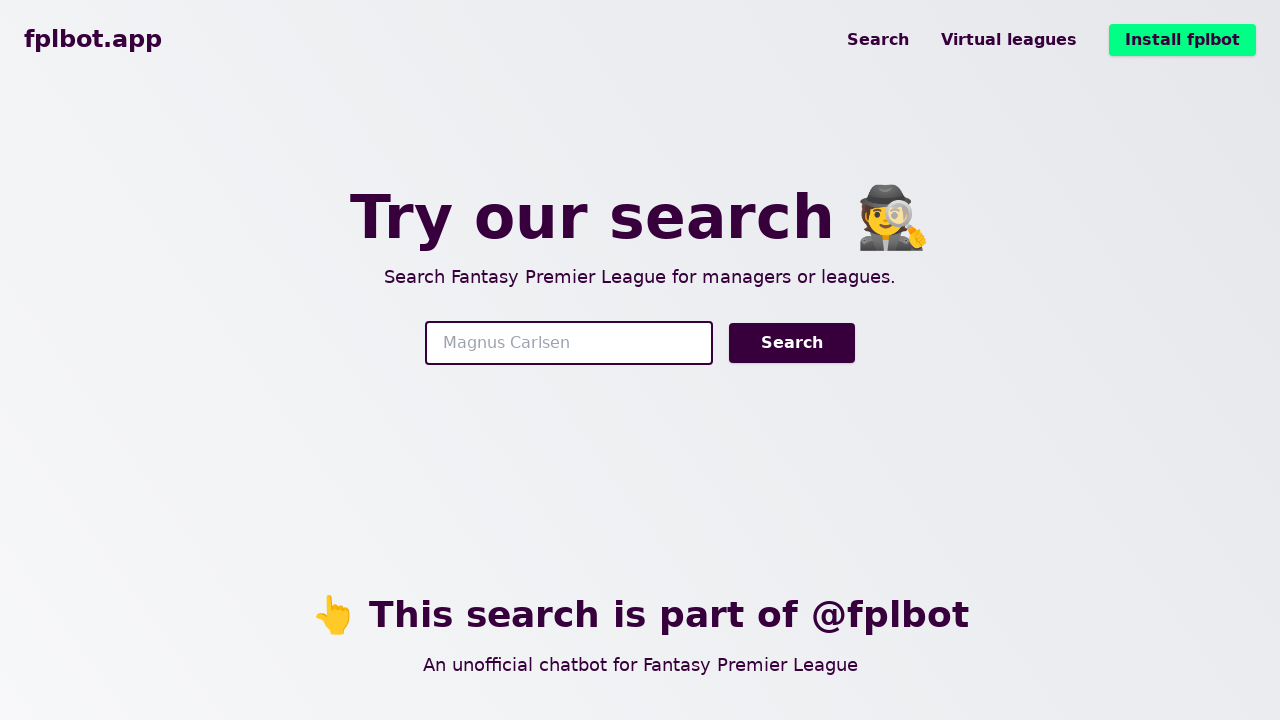

Waited for search input field to appear
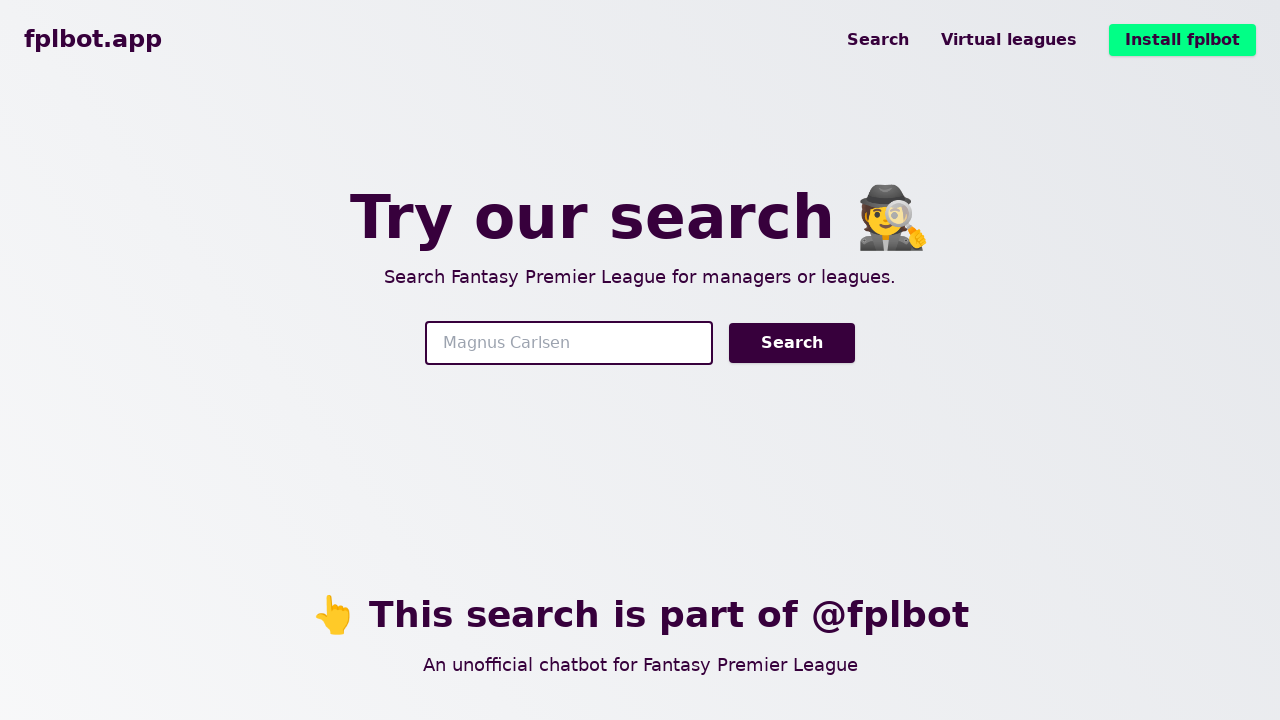

Filled search input with 'Cold Palmer' on .search-input
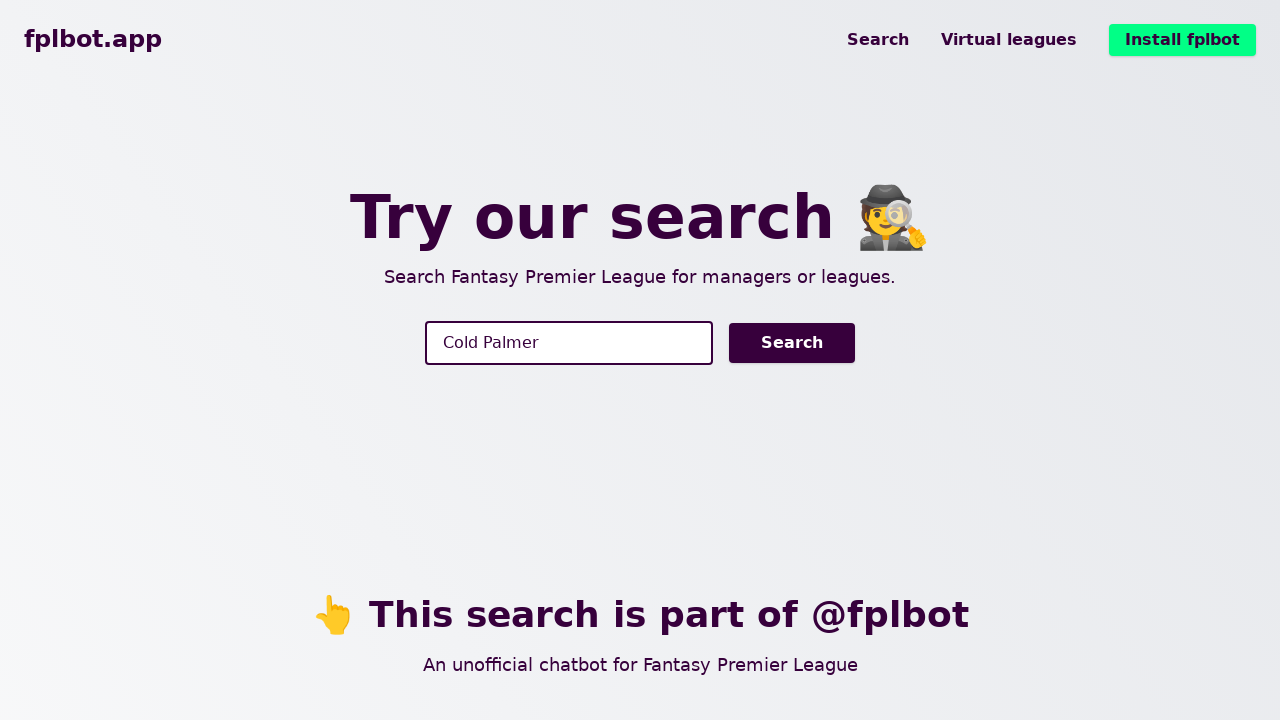

Clicked search button to search for FPL managers at (792, 343) on button.font-bold.rounded.shadow.hover\:shadow-xl.transition.duration-500.py-2.px
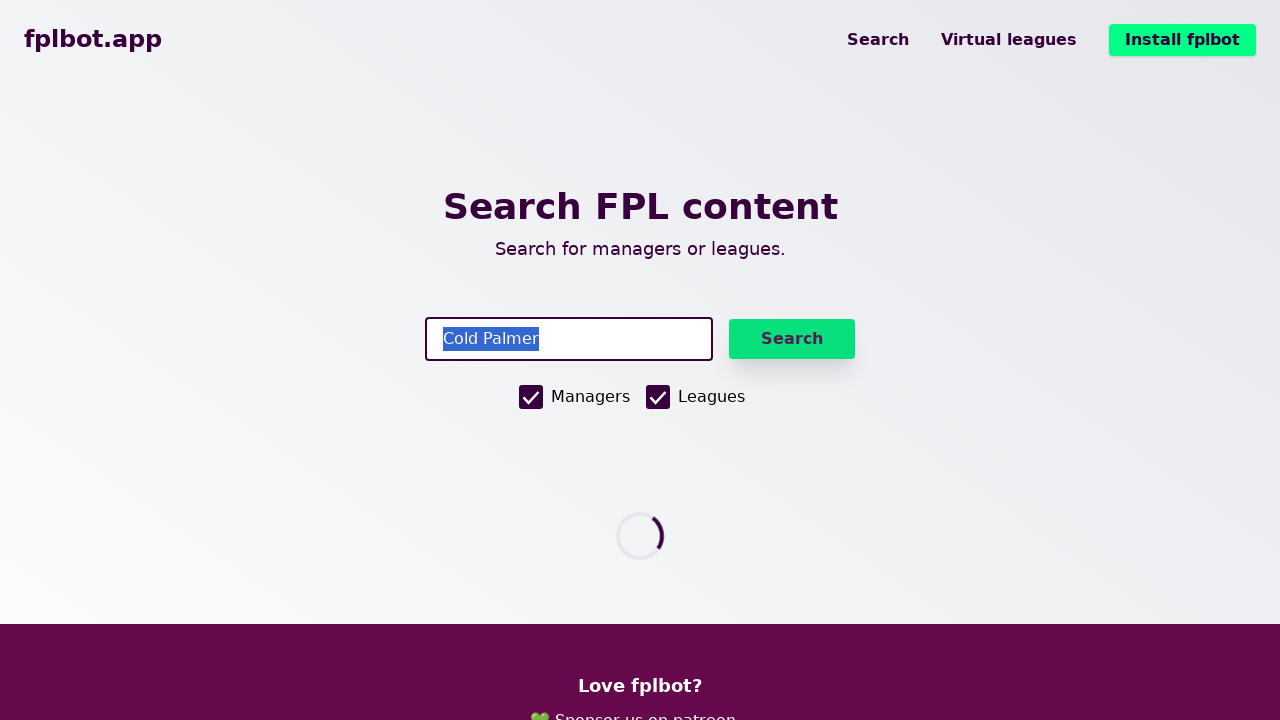

Waited for results table to load
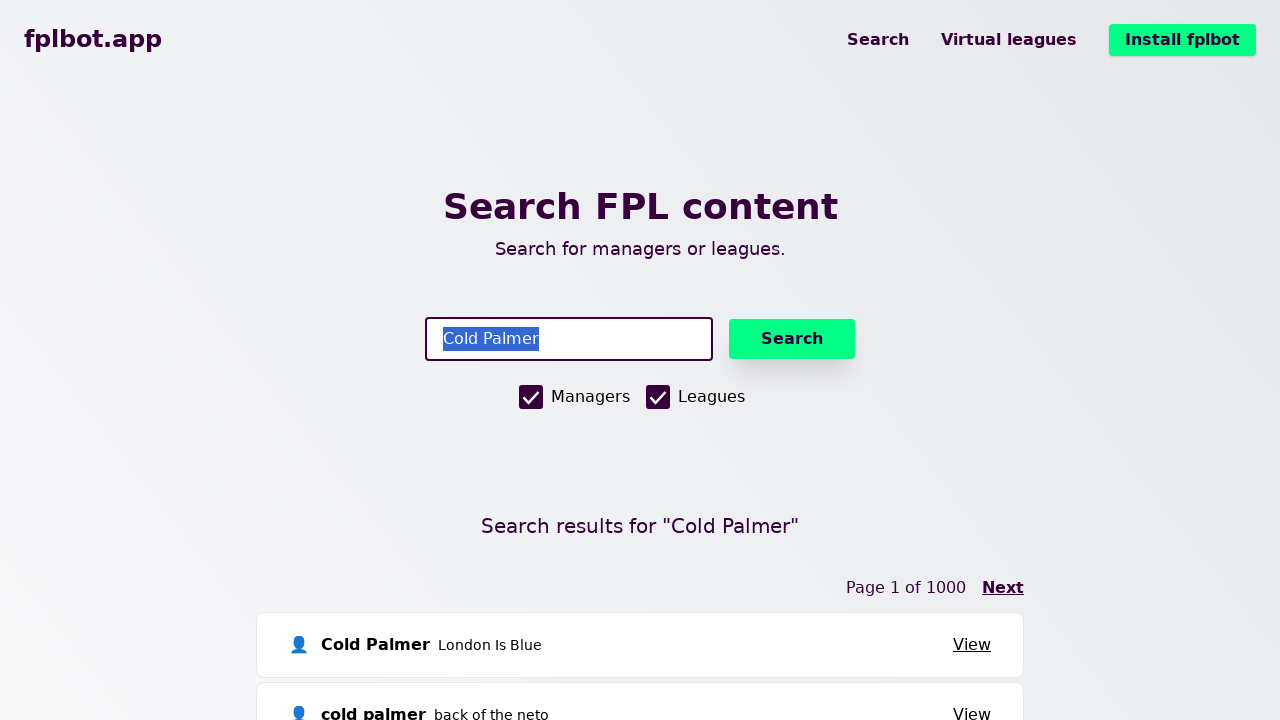

Verified manager search results are displayed
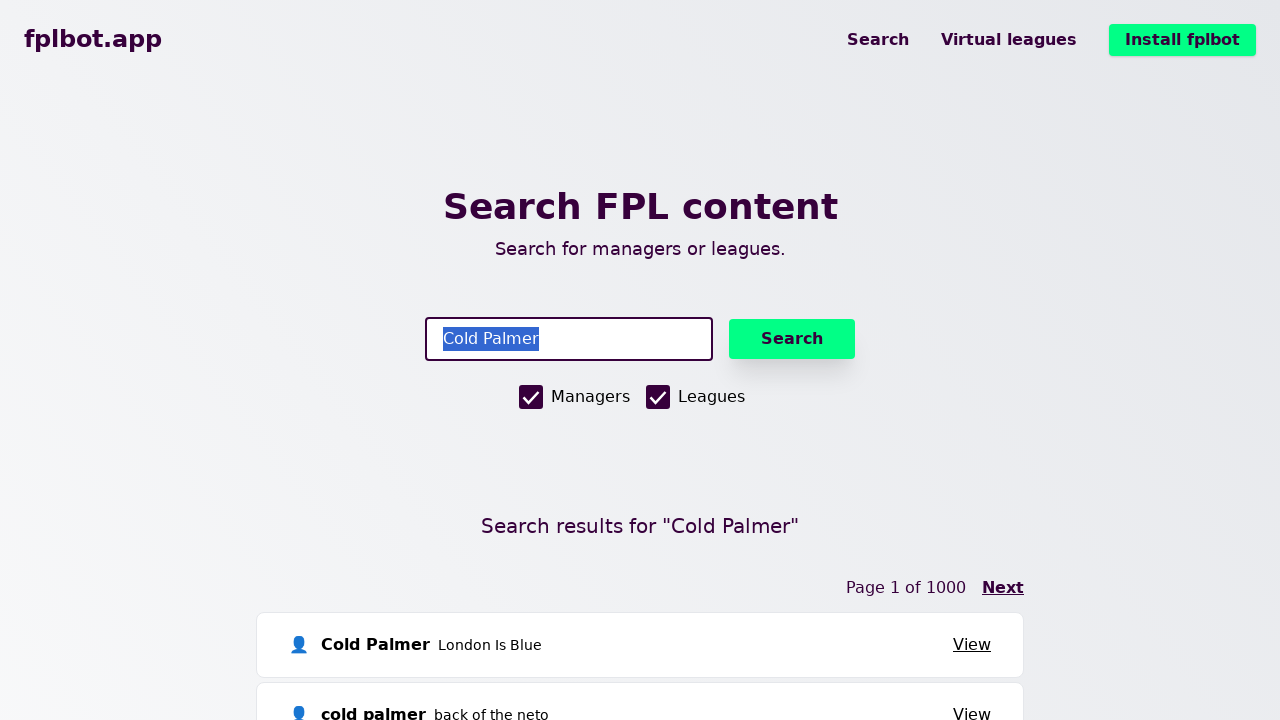

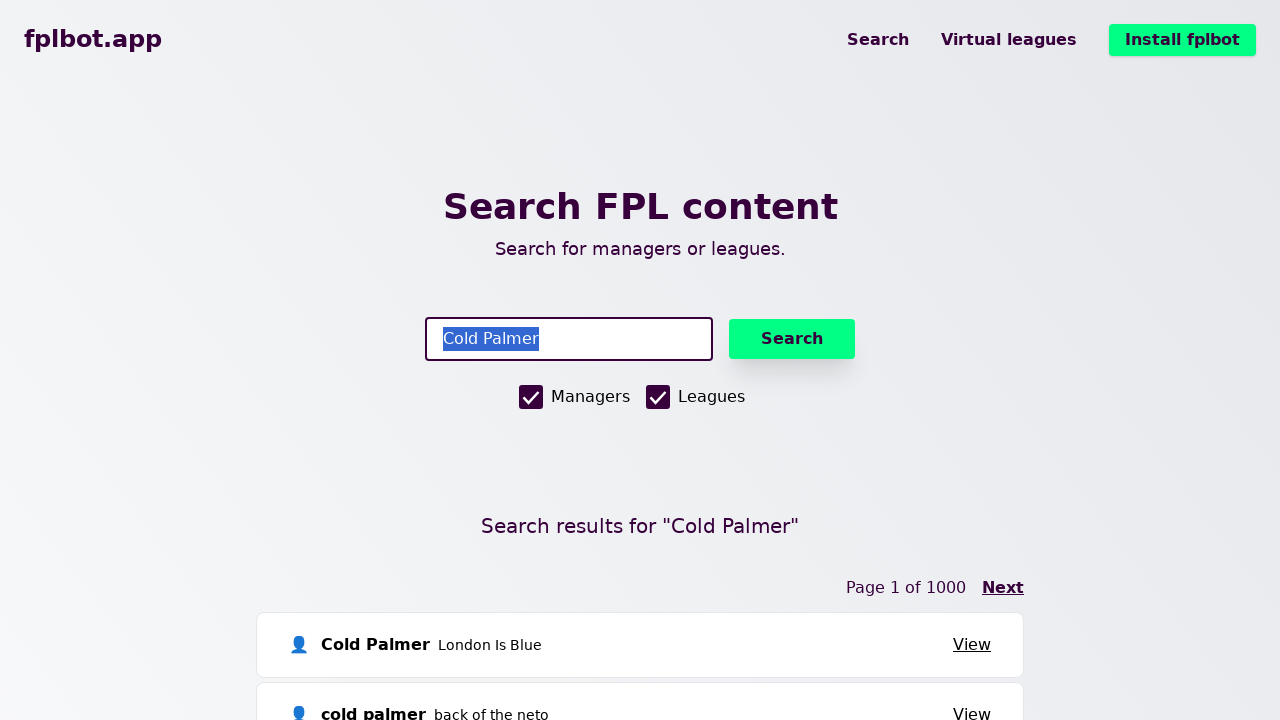